Navigates to MakeMyTrip website, verifies the page title, refreshes the page, and captures page information

Starting URL: https://www.makemytrip.com/

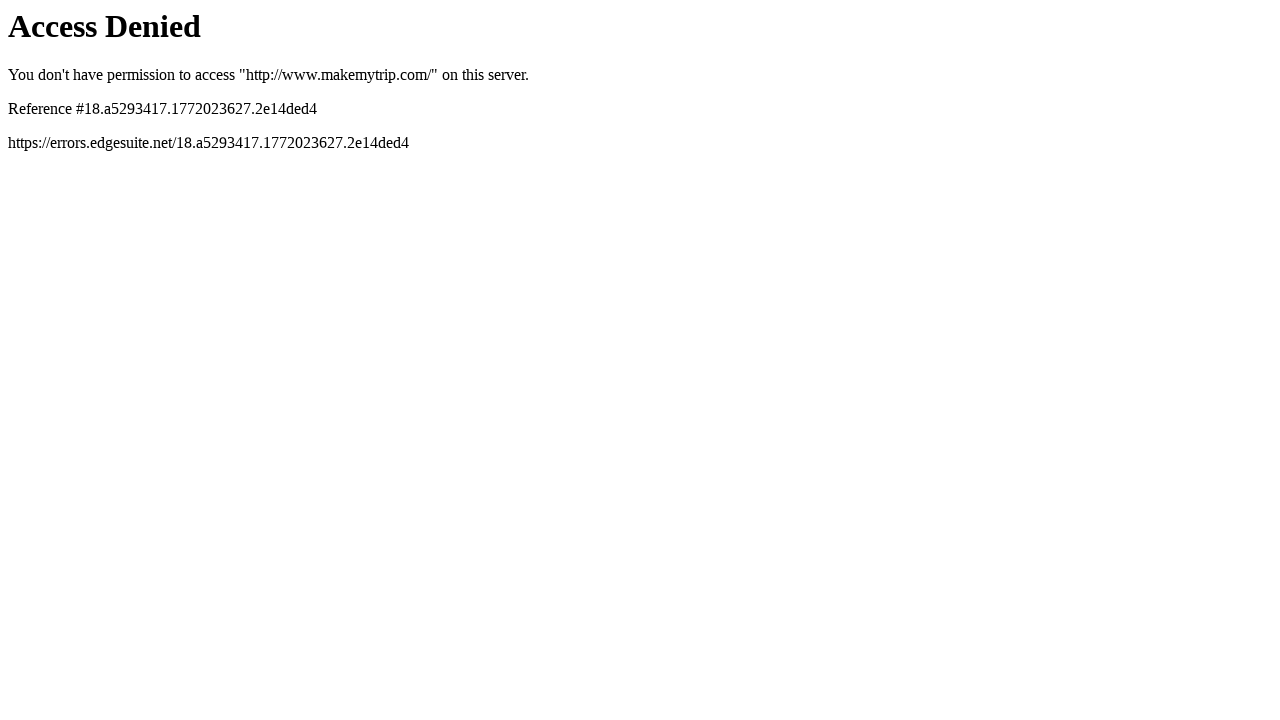

Retrieved page title from MakeMyTrip website
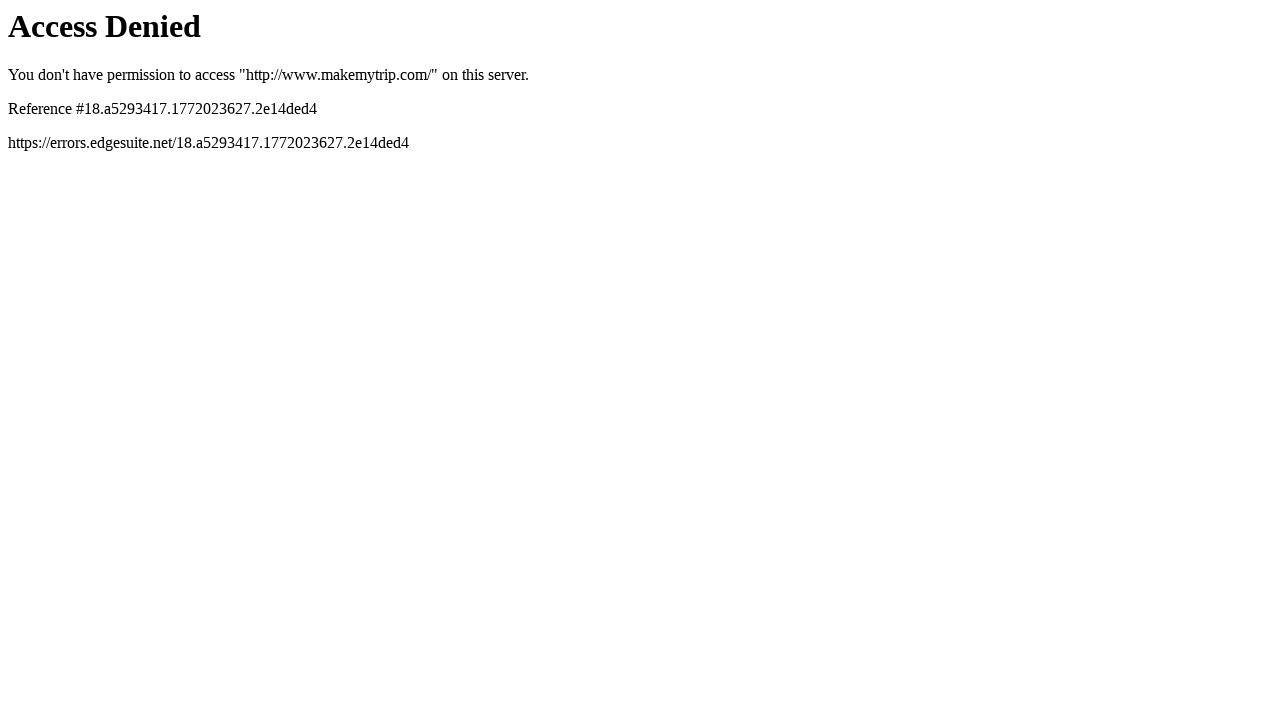

Page title does not match expected MakeMyTrip welcome page title
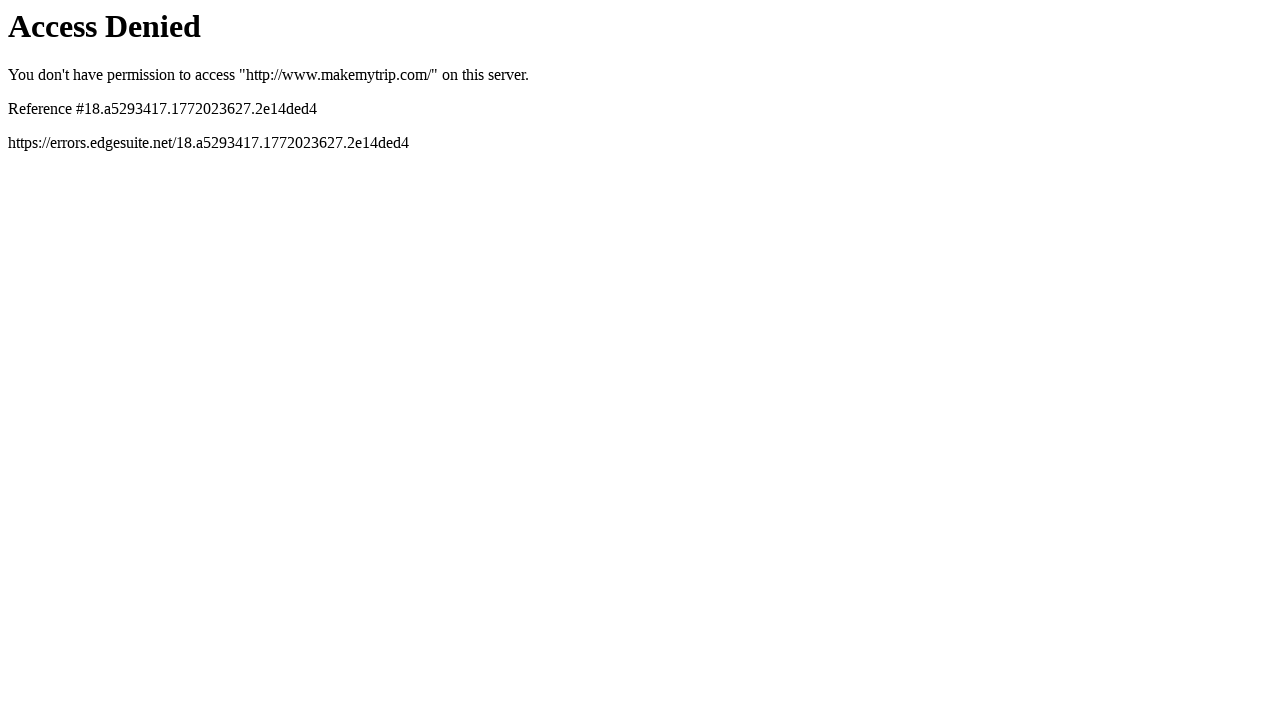

Refreshed the MakeMyTrip webpage
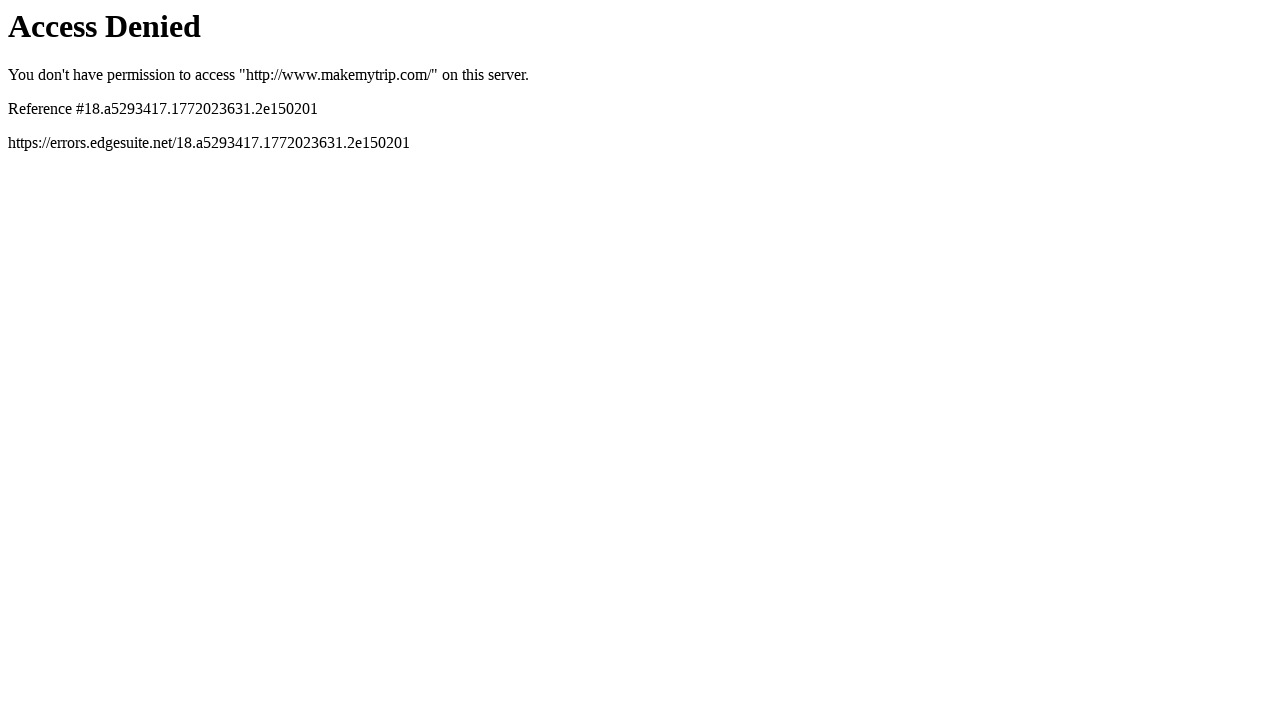

Retrieved current URL after page refresh
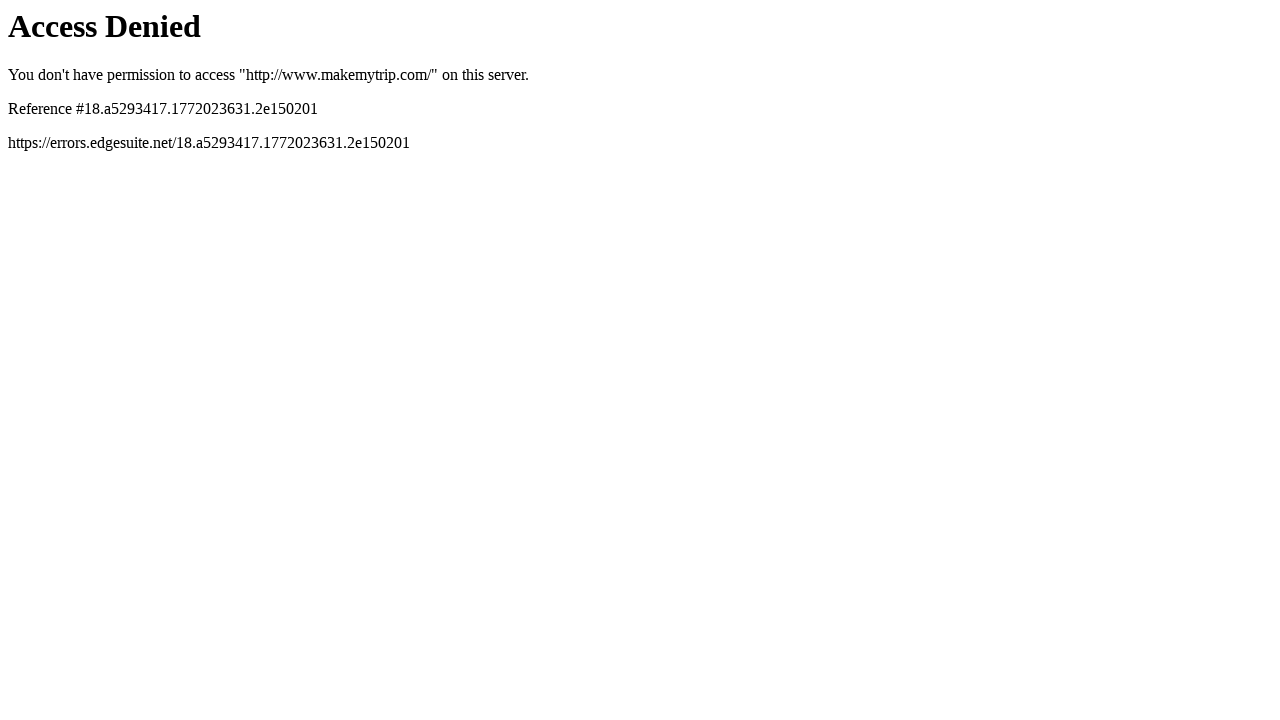

Captured page object information
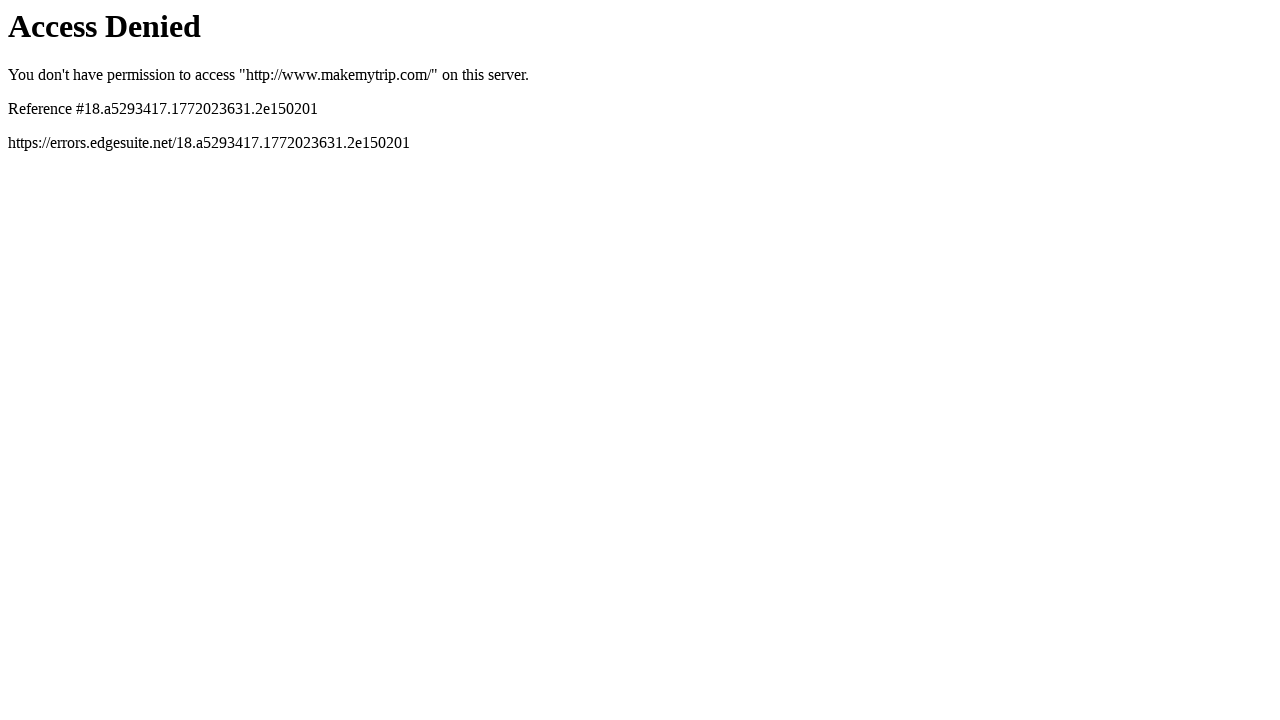

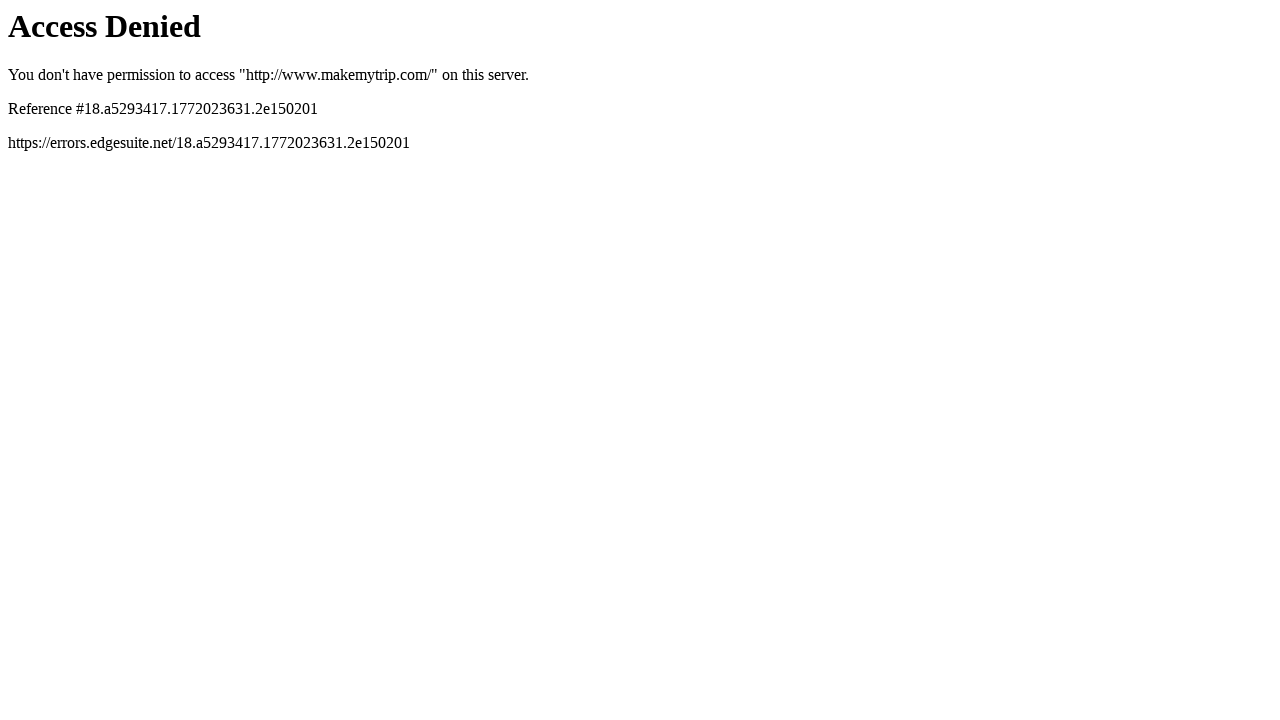